Navigates to 24 Hour Fitness website and clicks on a Learn More button after waiting for it to be visible

Starting URL: https://www.24hourfitness.com/

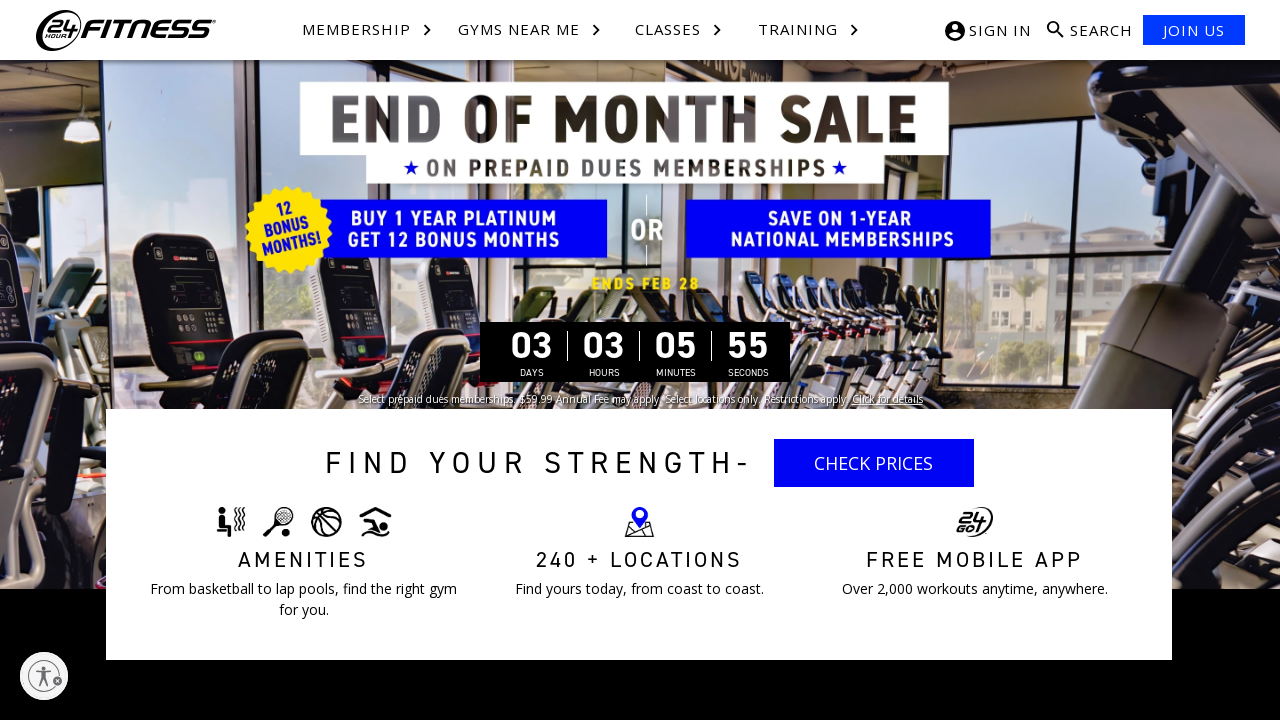

Navigated to 24 Hour Fitness website
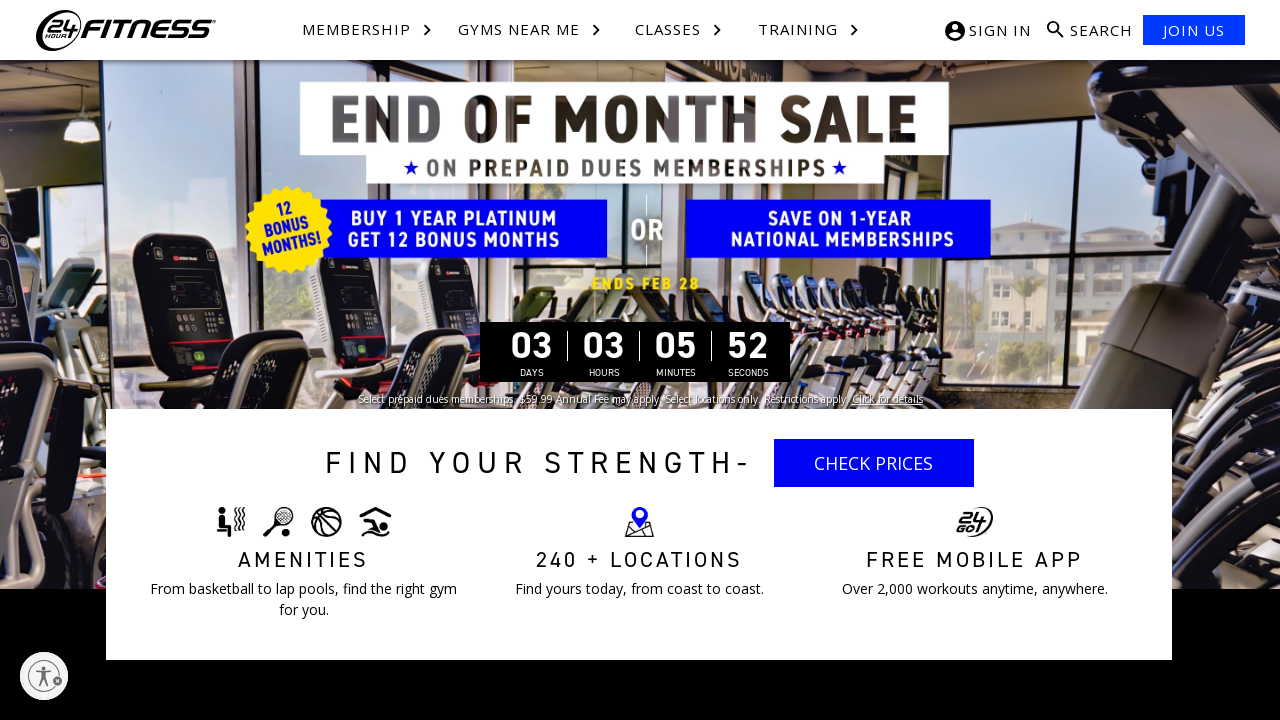

Waited for Learn More button to be visible
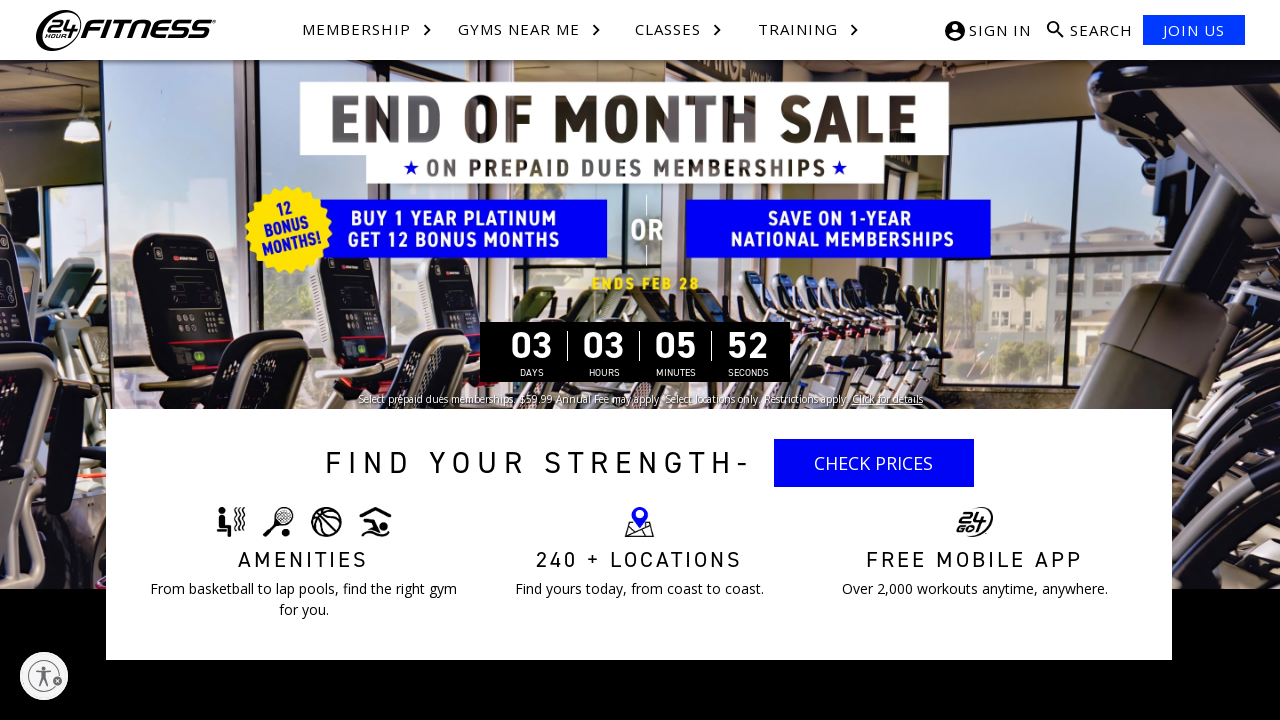

Clicked Learn More button at (545, 360) on a:has-text('Learn More')
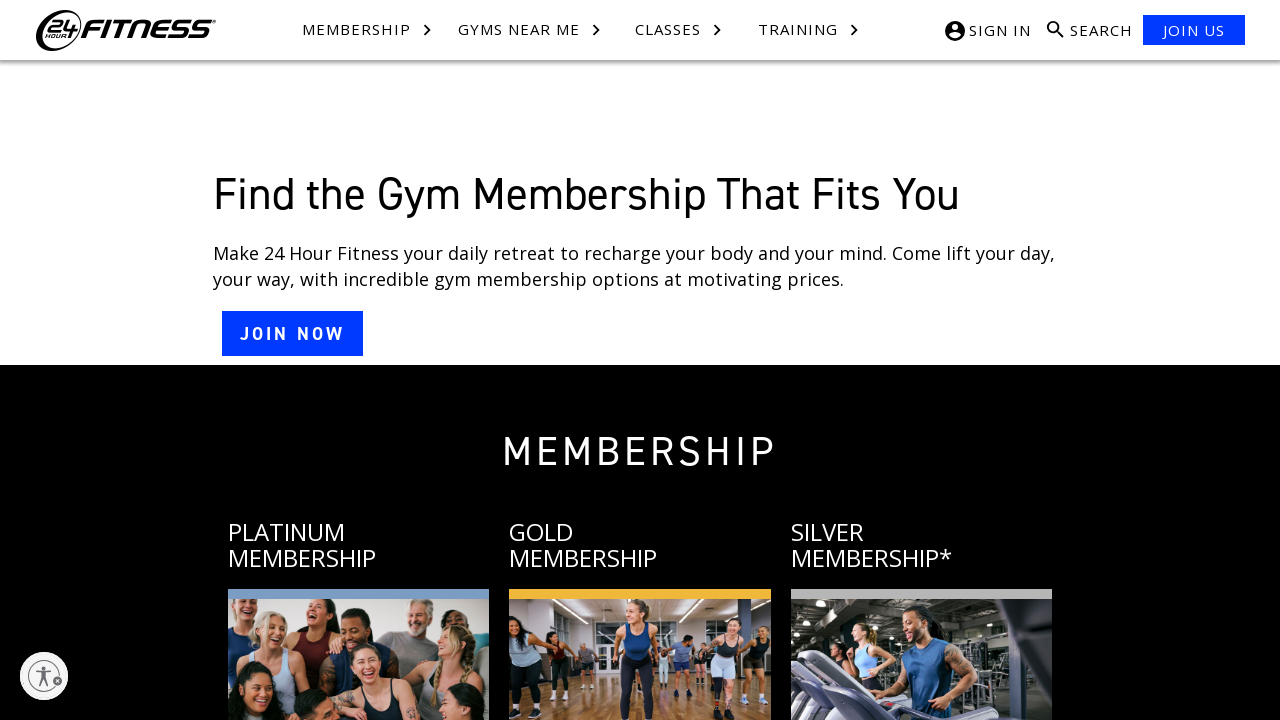

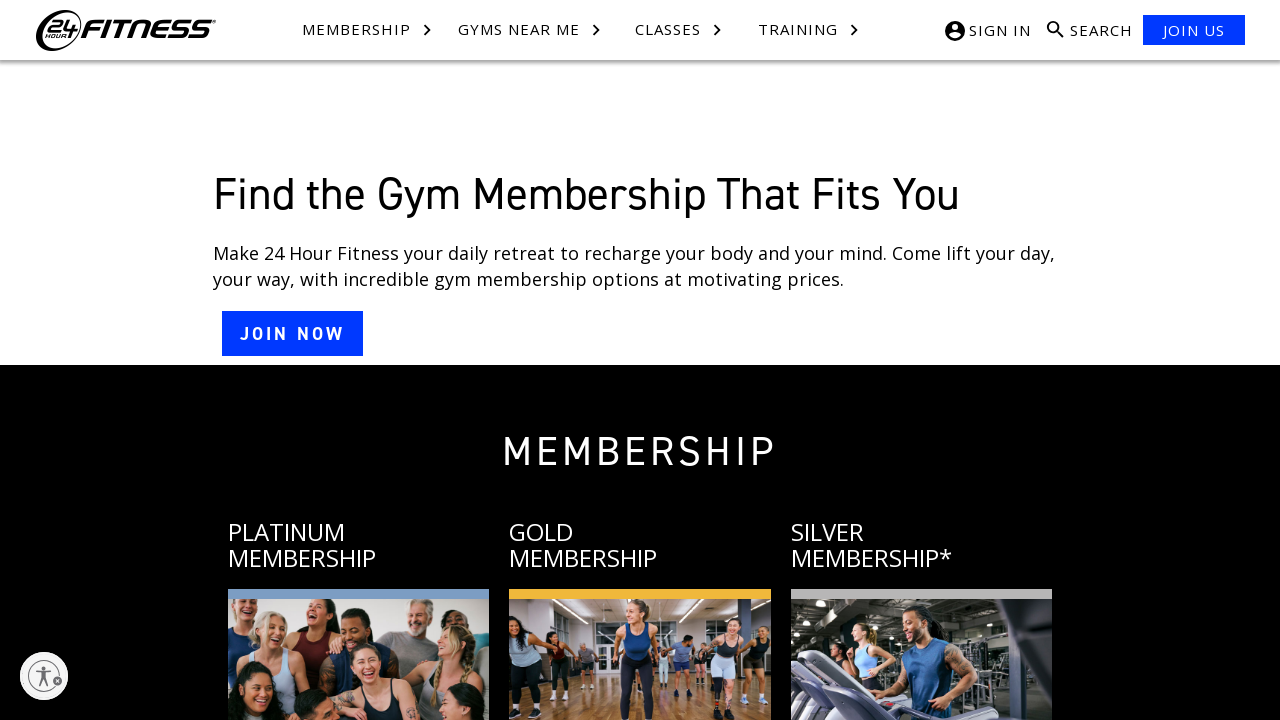